Tests checkbox functionality by selecting a checkbox, verifying it's selected, unselecting it, and verifying it's unselected on an automation practice page

Starting URL: https://rahulshettyacademy.com/AutomationPractice/

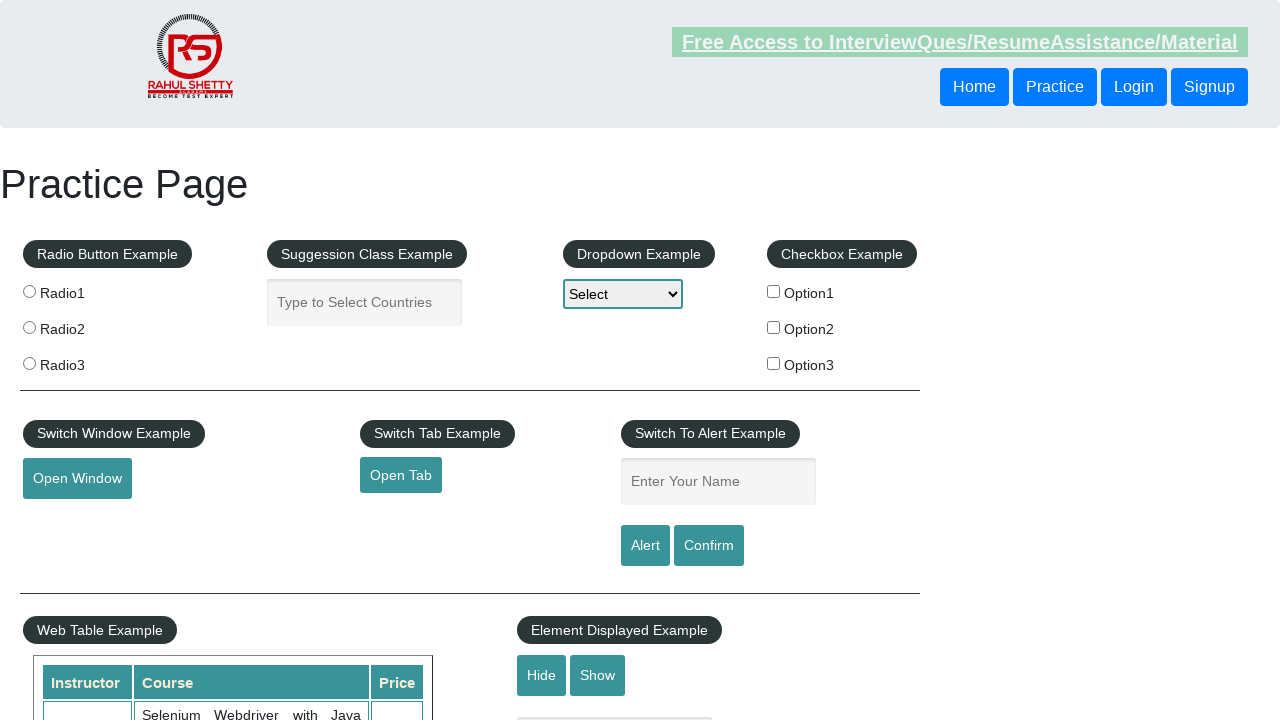

Clicked checkbox option 1 to select it at (774, 291) on #checkBoxOption1
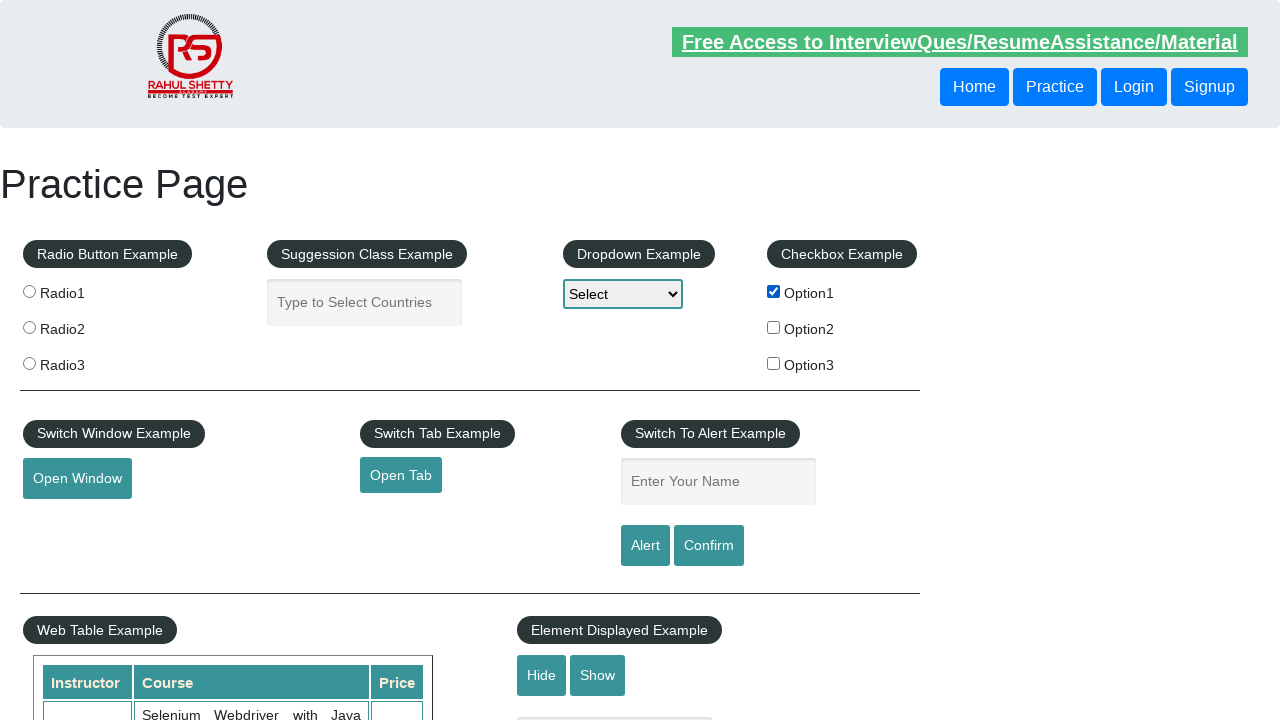

Verified checkbox option 1 is selected
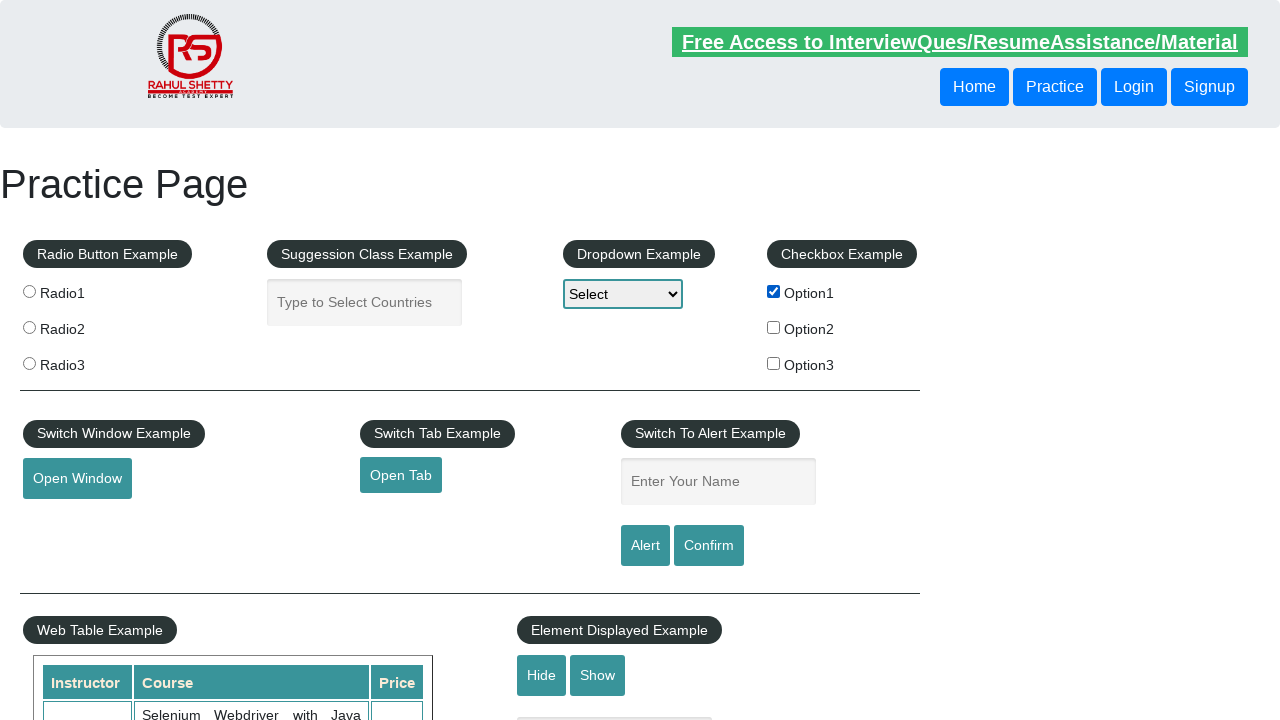

Clicked checkbox option 1 again to unselect it at (774, 291) on #checkBoxOption1
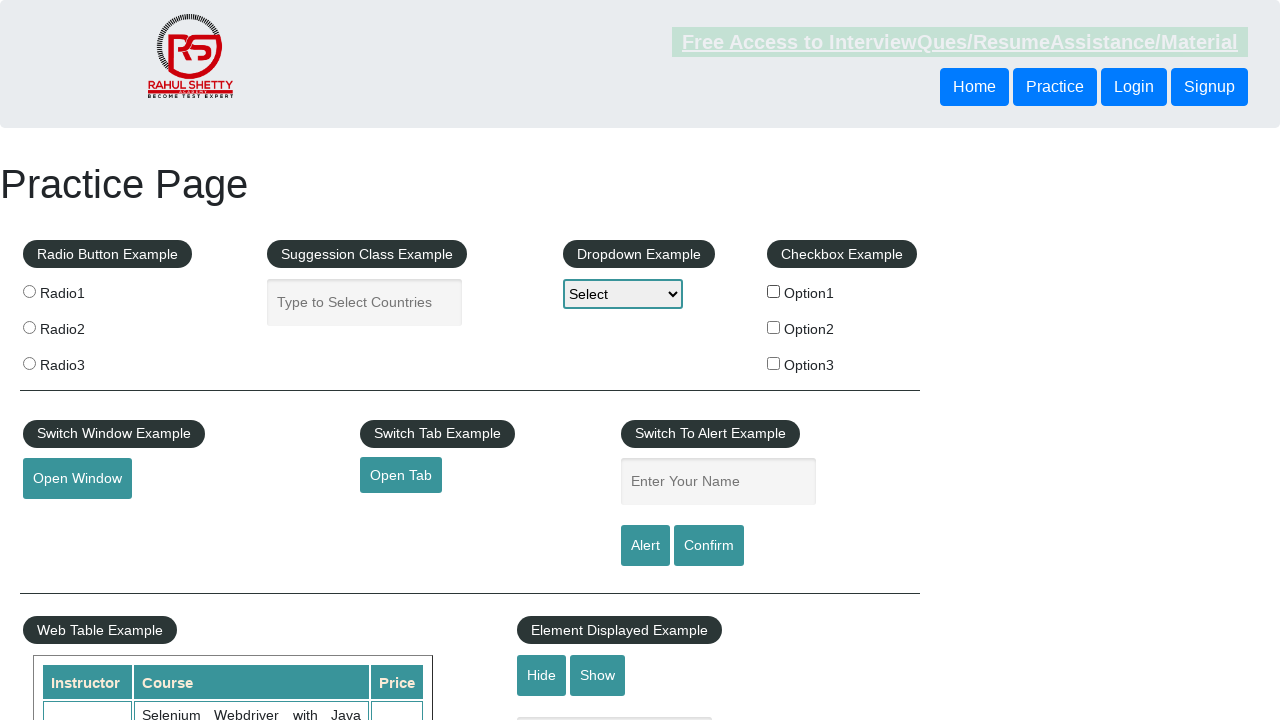

Verified checkbox option 1 is now unselected
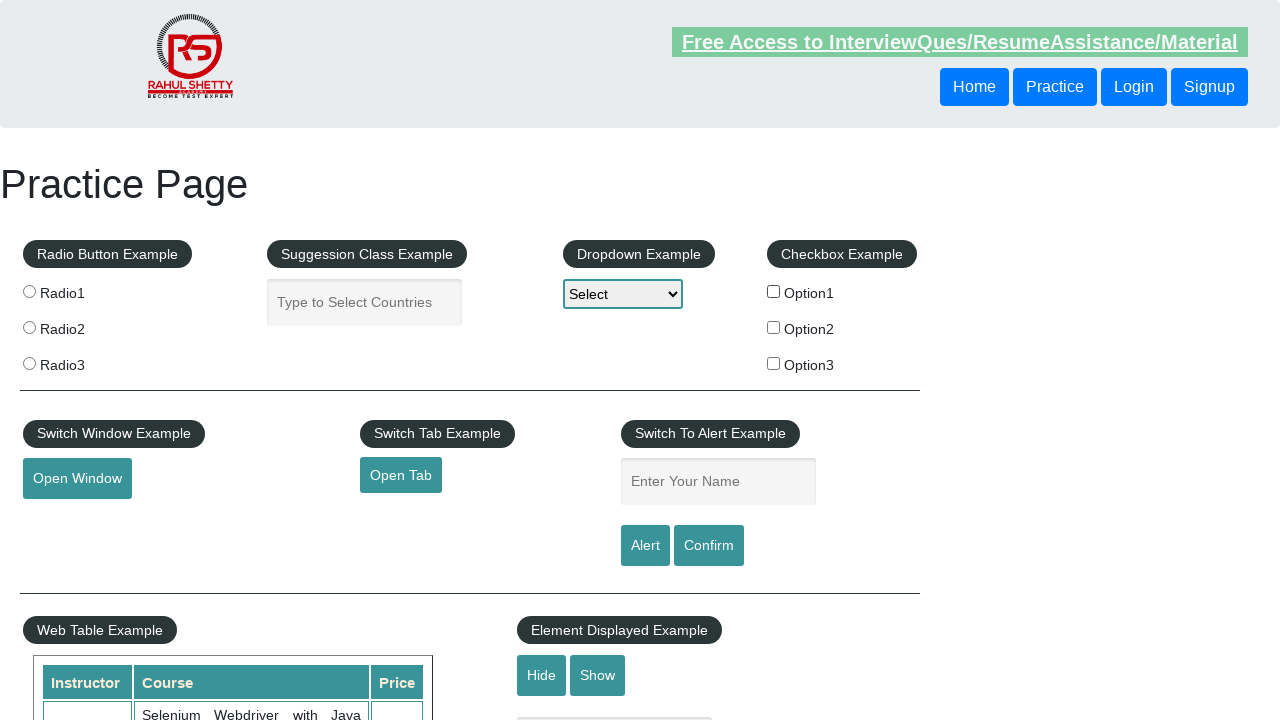

Found 3 total checkboxes on the page
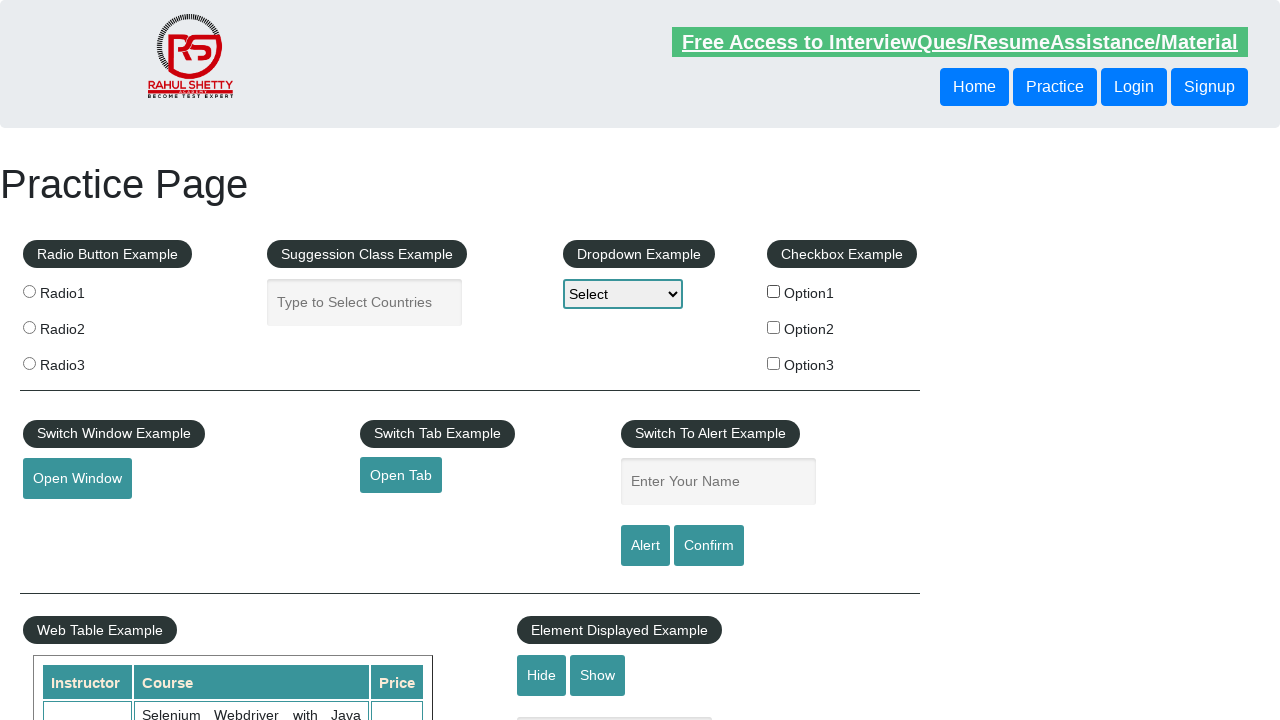

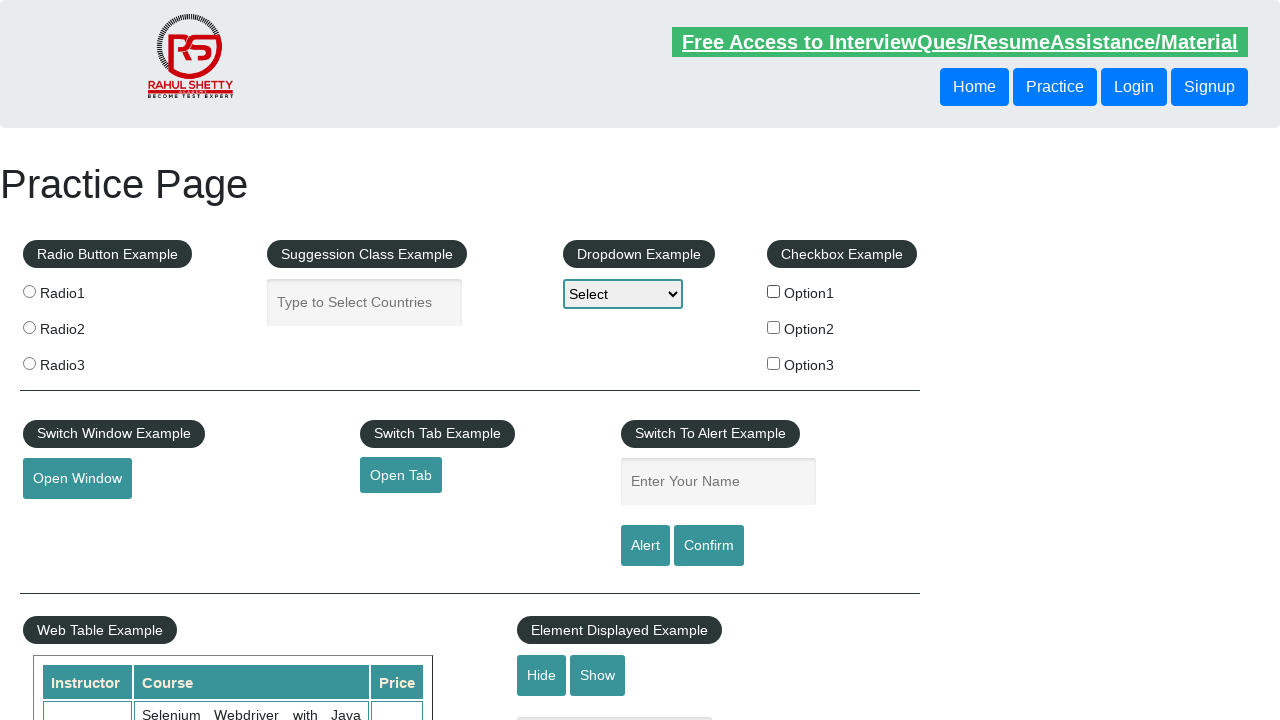